Tests dropdown and calendar handling on a flight booking practice page by selecting origin station, destination station, and a departure date from the datepicker.

Starting URL: https://rahulshettyacademy.com/dropdownsPractise/

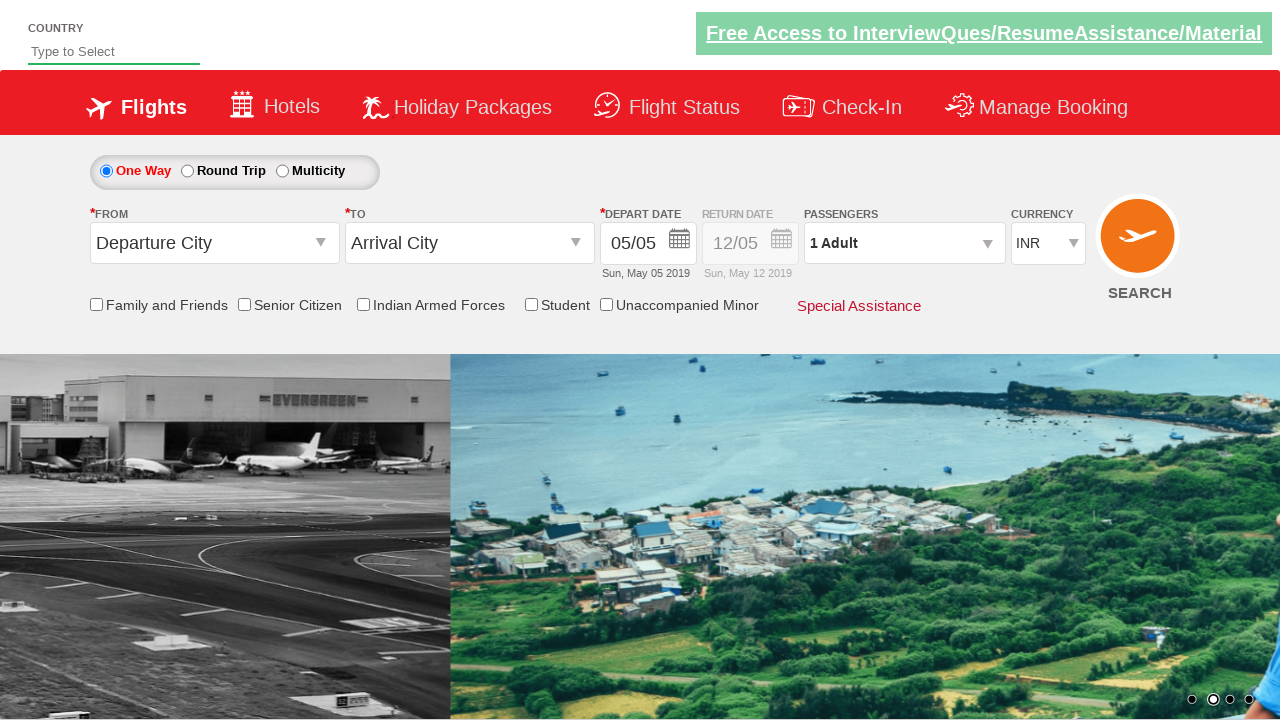

Clicked on origin station dropdown at (214, 243) on xpath=//*[@id='ctl00_mainContent_ddl_originStation1_CTXT']
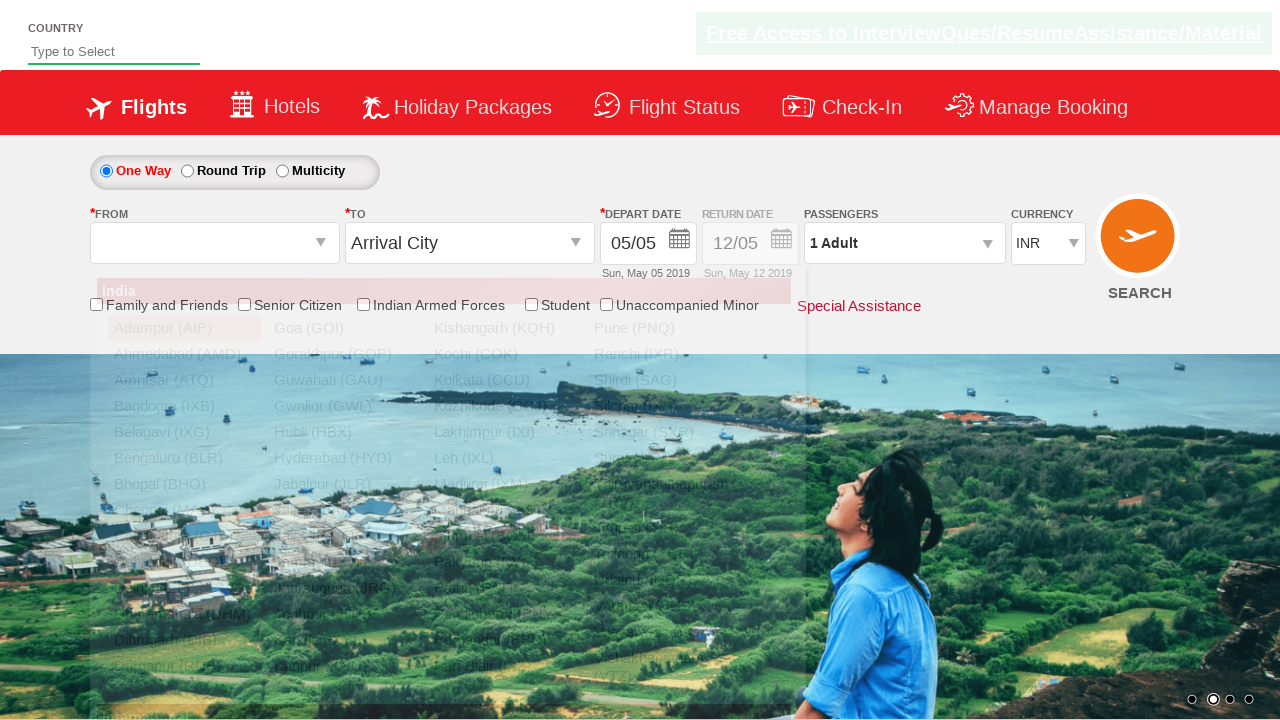

Selected origin station (6th option) at (184, 458) on xpath=//*[@id='dropdownGroup1']/div/ul[1]/li[6]/a
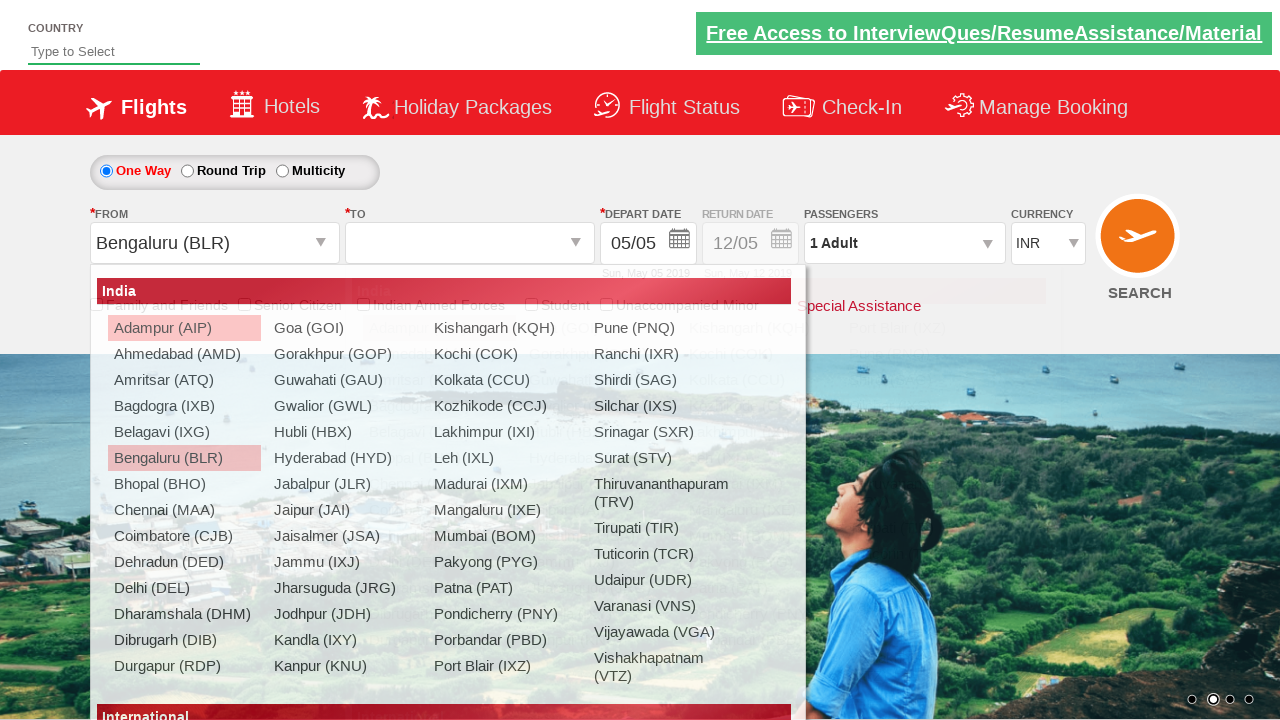

Waited for destination dropdown to be interactive
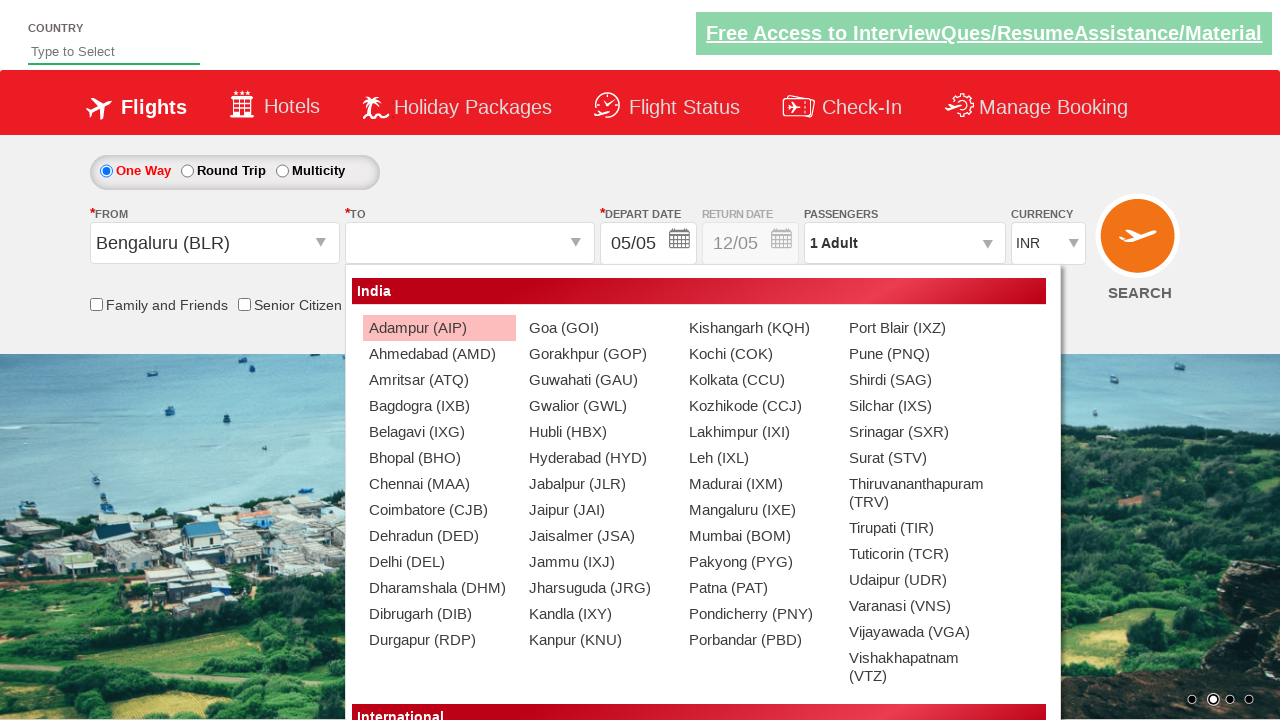

Selected destination station (7th option) at (439, 484) on xpath=//*[@id='glsctl00_mainContent_ddl_destinationStation1_CTNR']//*[@id='dropd
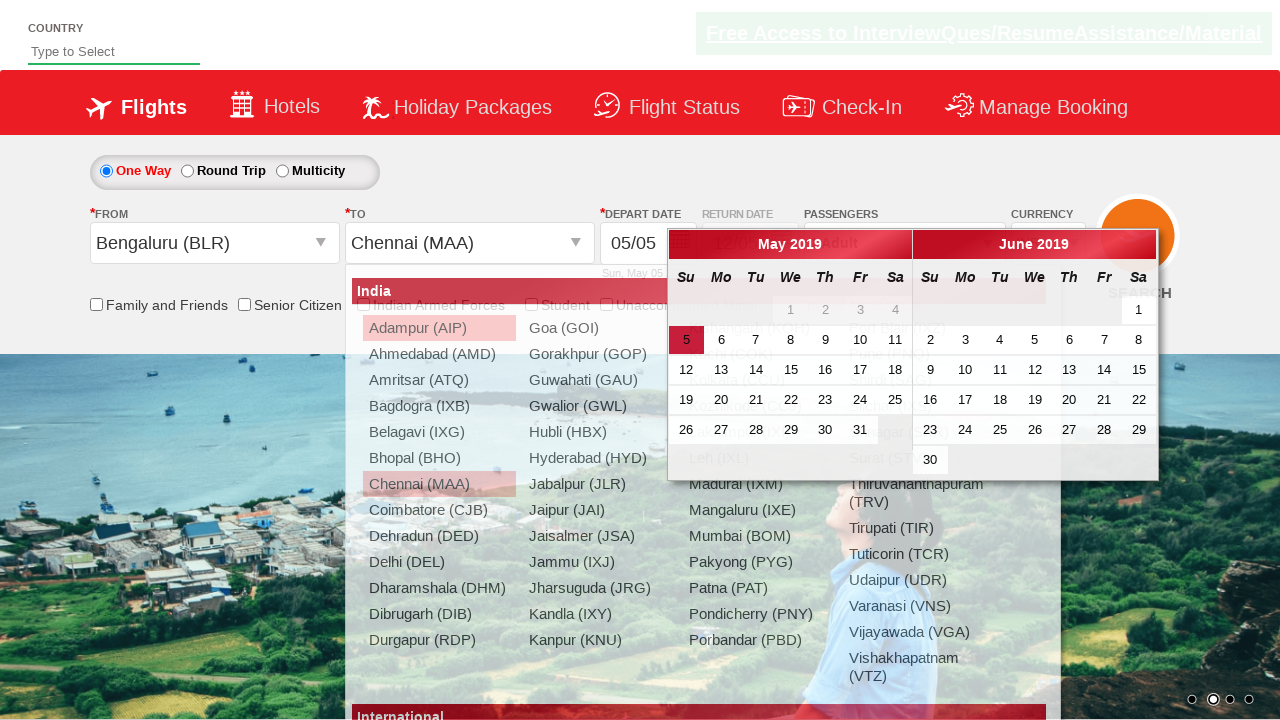

Selected departure date from calendar (row 4, column 3) at (756, 400) on xpath=//*[@id='ui-datepicker-div']/div[1]/table/tbody/tr[4]/td[3]/a
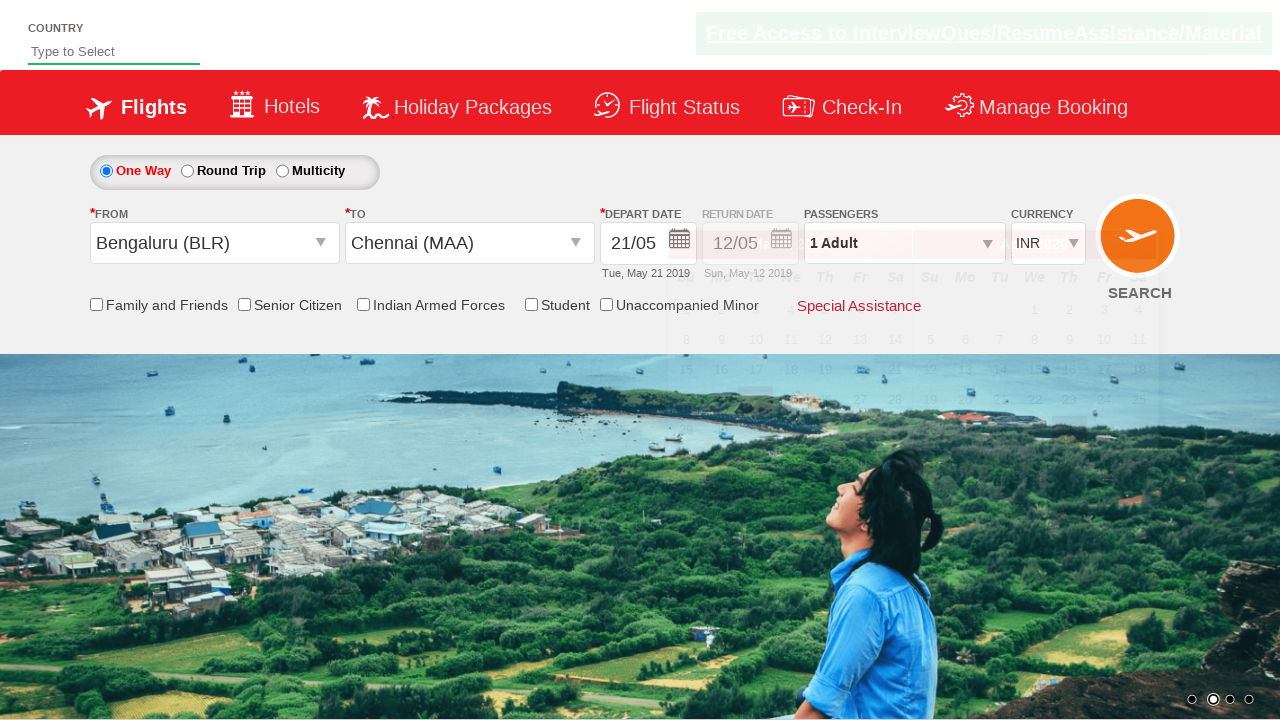

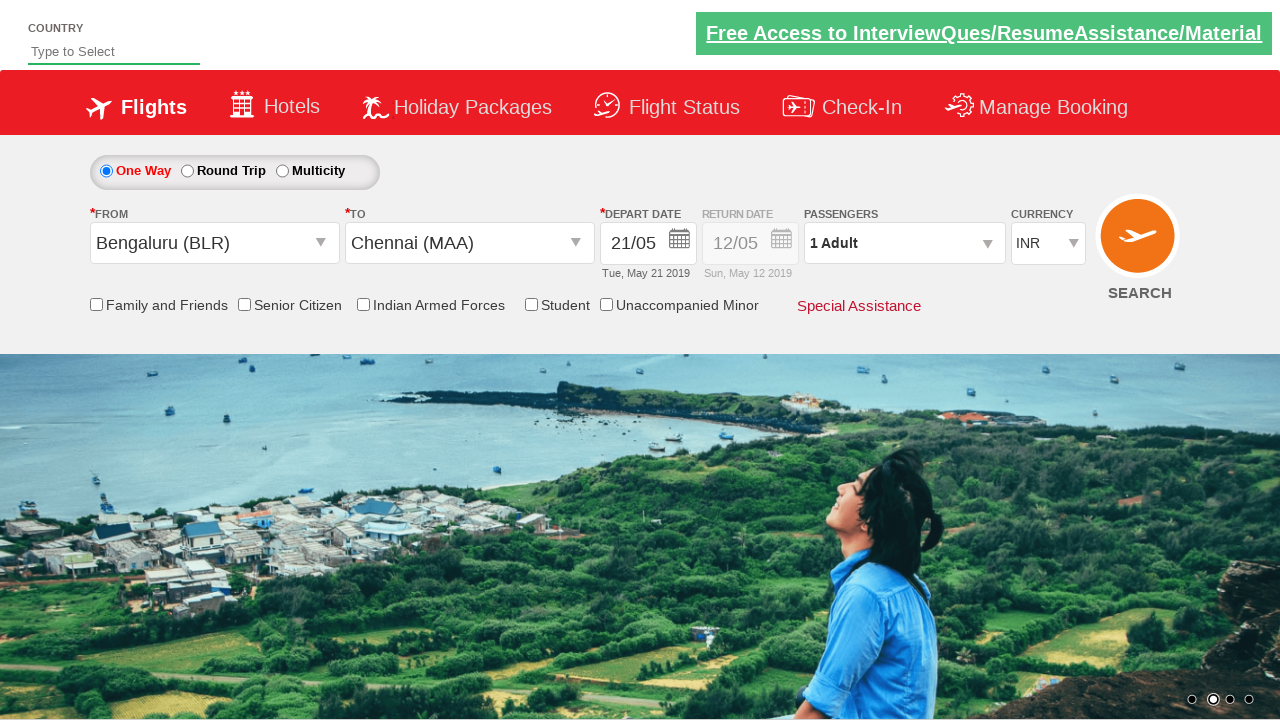